Tests accepting a JavaScript alert by clicking a button, verifying alert text, and accepting it

Starting URL: https://automationfc.github.io/basic-form/index.html

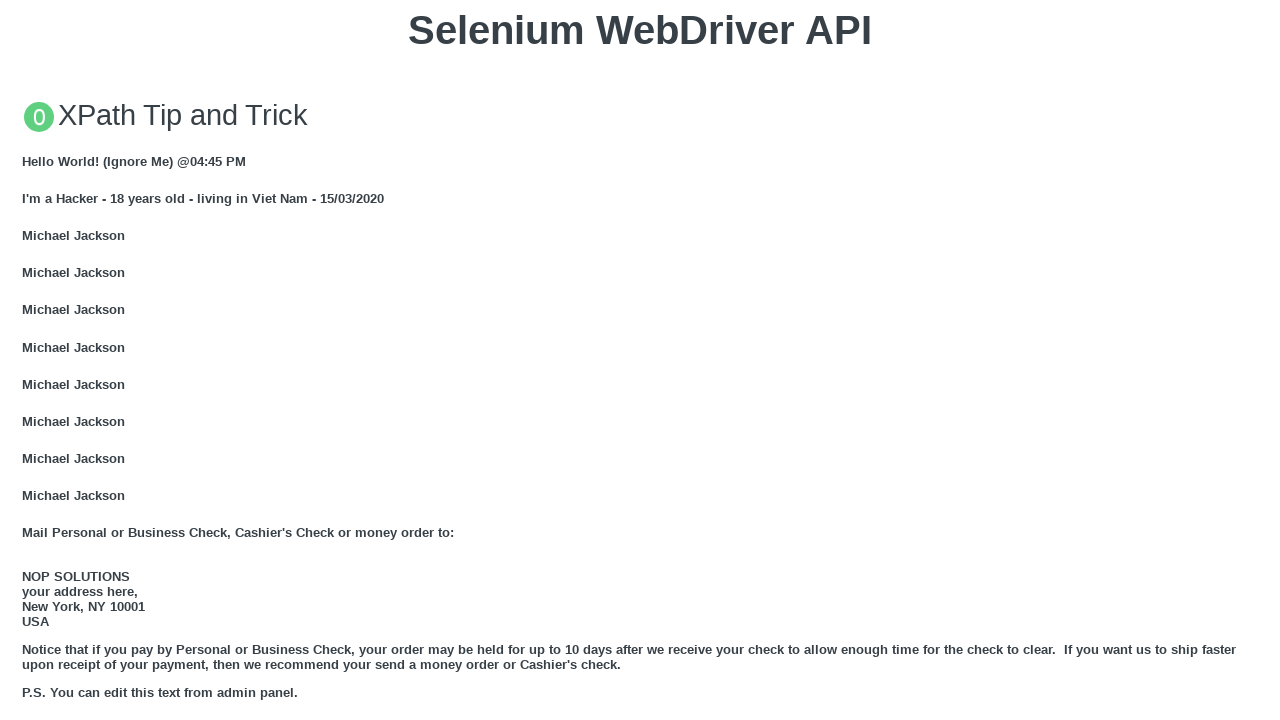

Clicked button to trigger JavaScript alert at (640, 360) on xpath=//button[text()='Click for JS Alert']
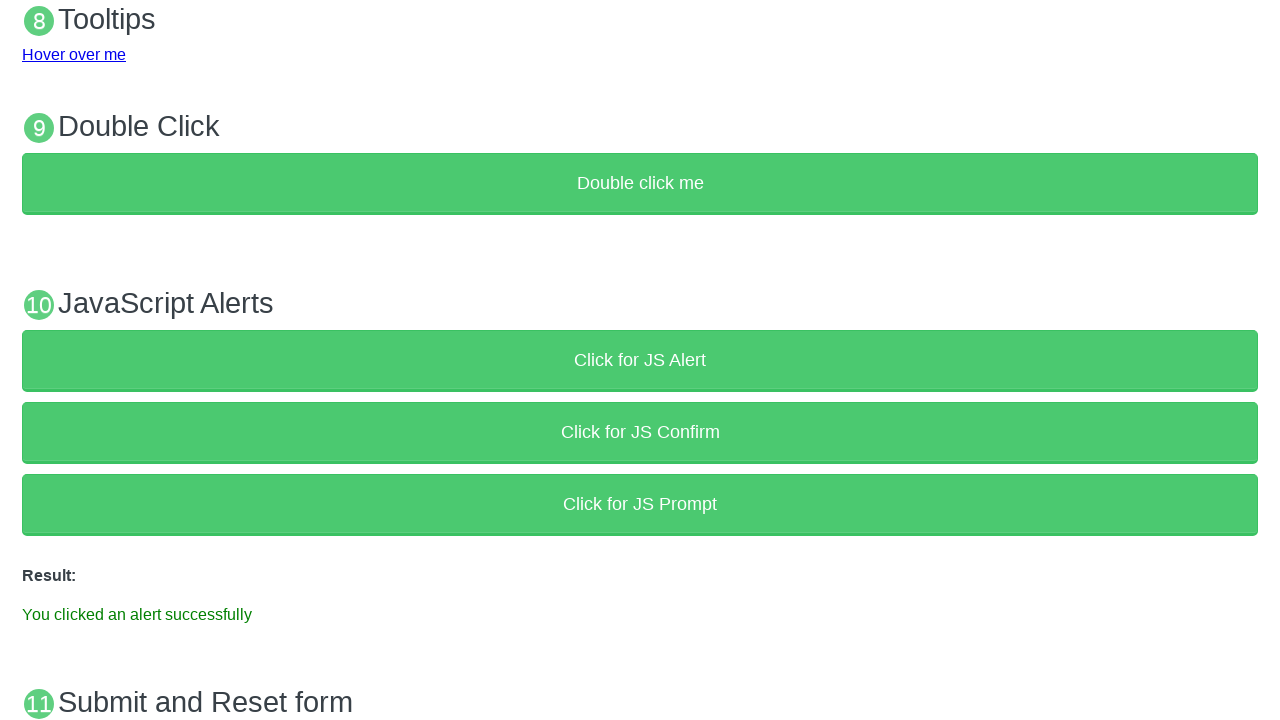

Set up dialog handler to accept alerts
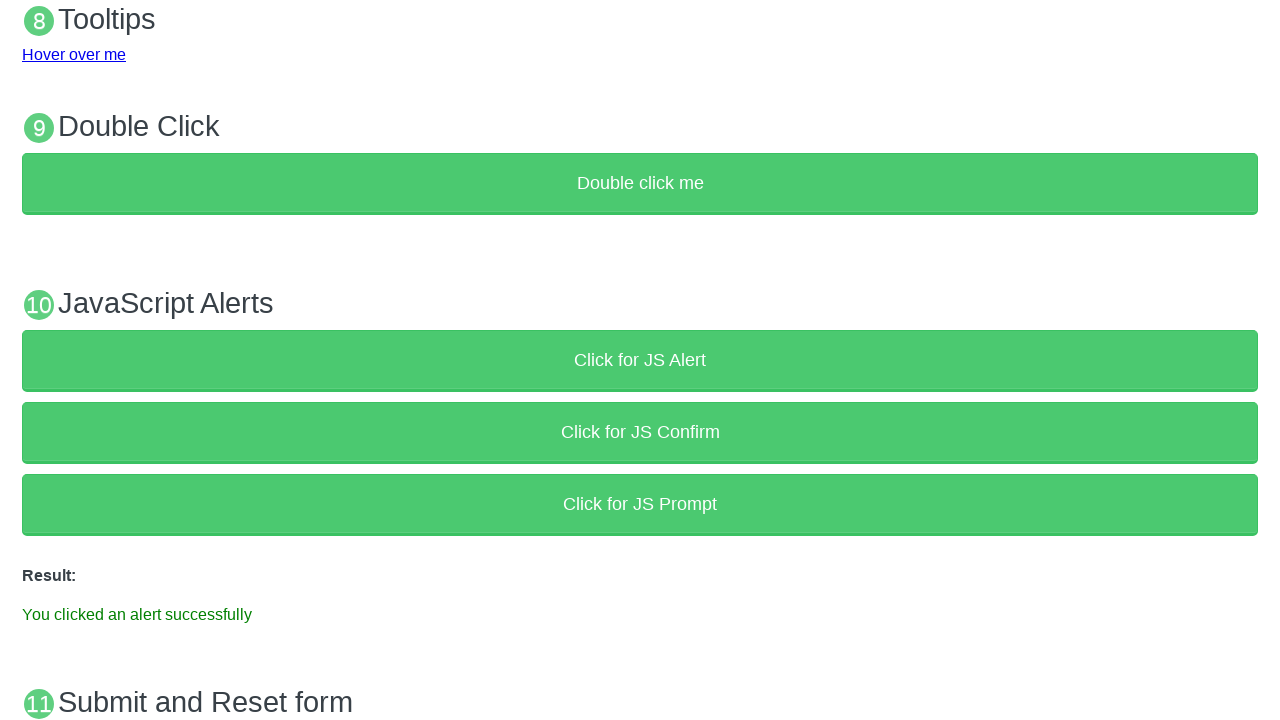

Verified success message 'You clicked an alert successfully' appeared
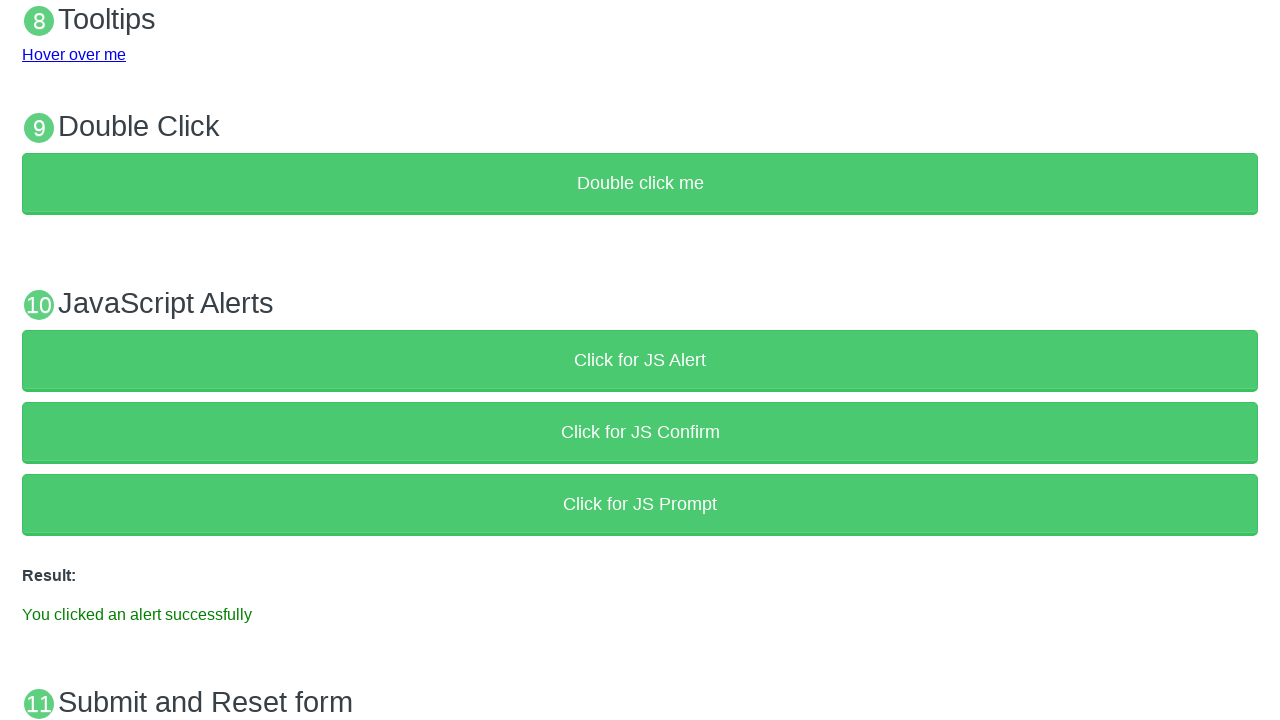

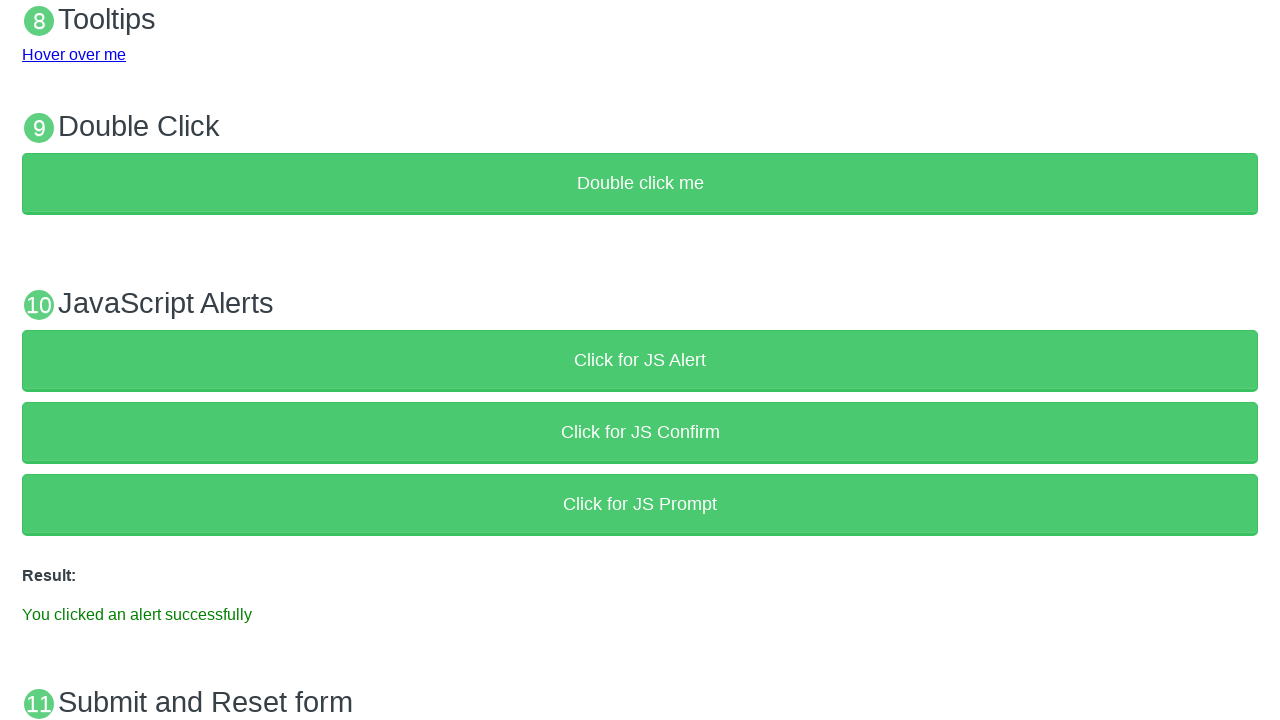